Navigates to the Webmotors website and verifies that the page loads with the correct title

Starting URL: https://www.webmotors.com.br/

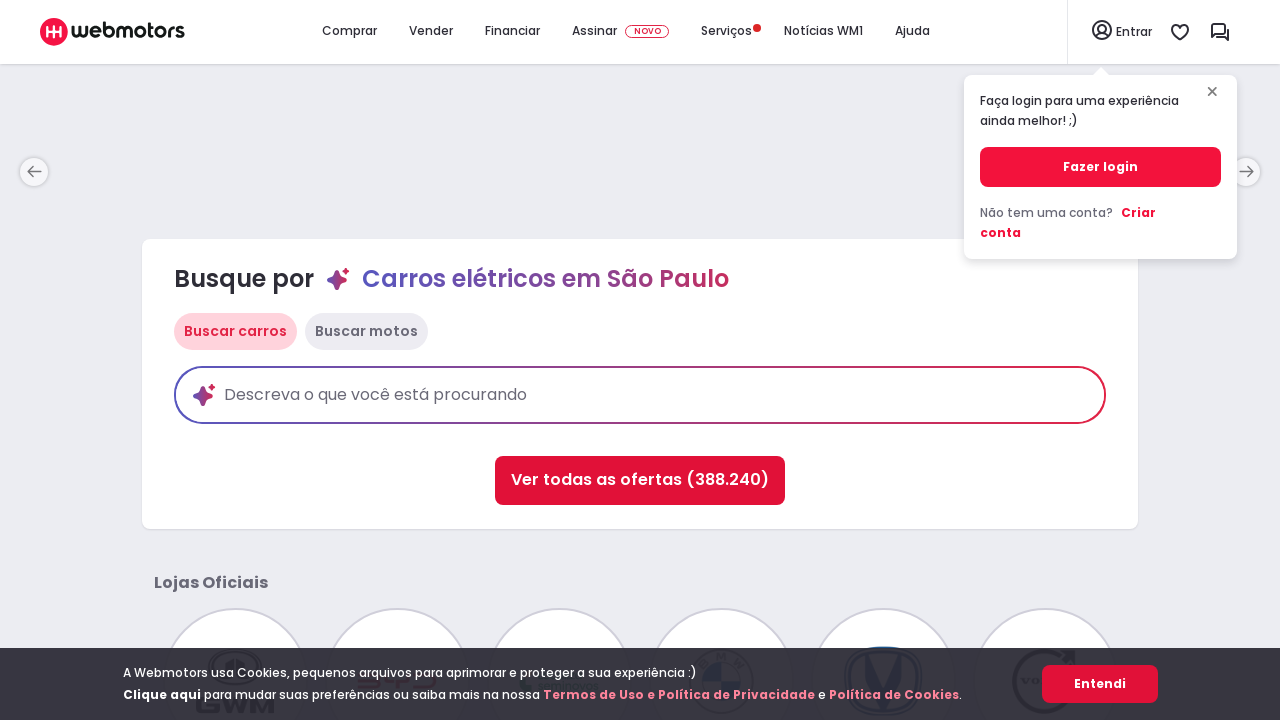

Navigated to Webmotors website
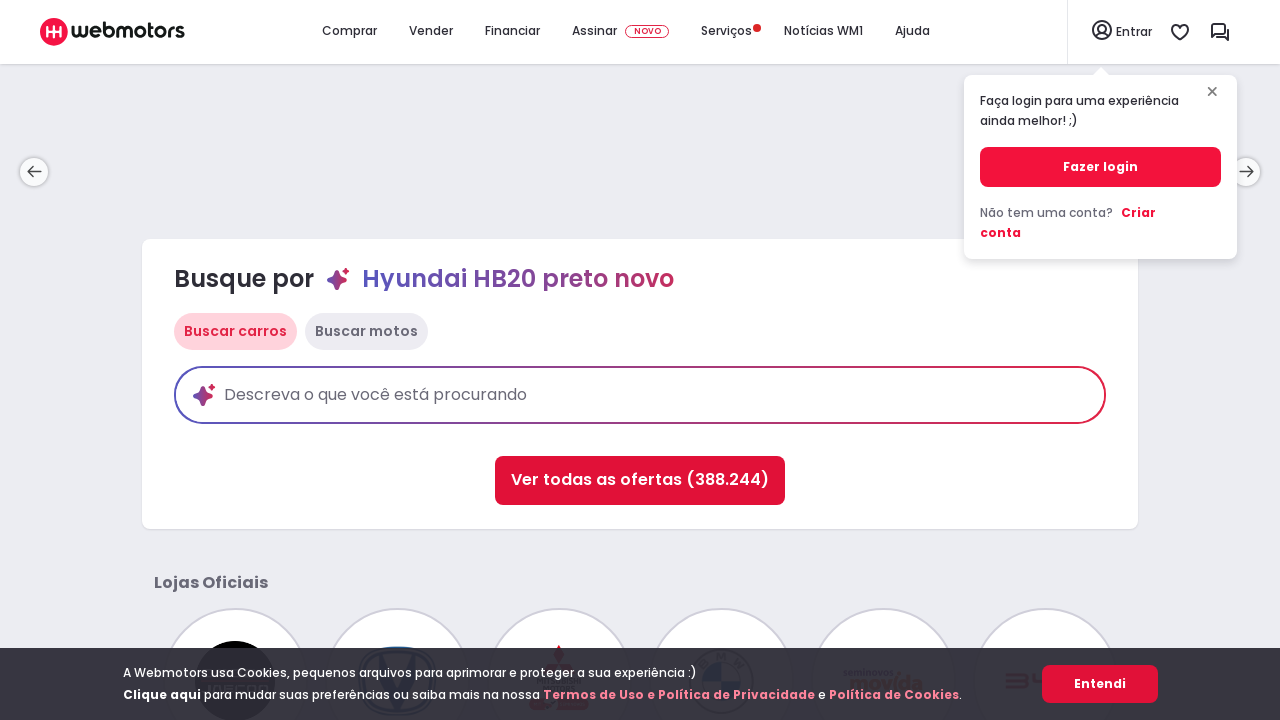

Verified page title matches expected value
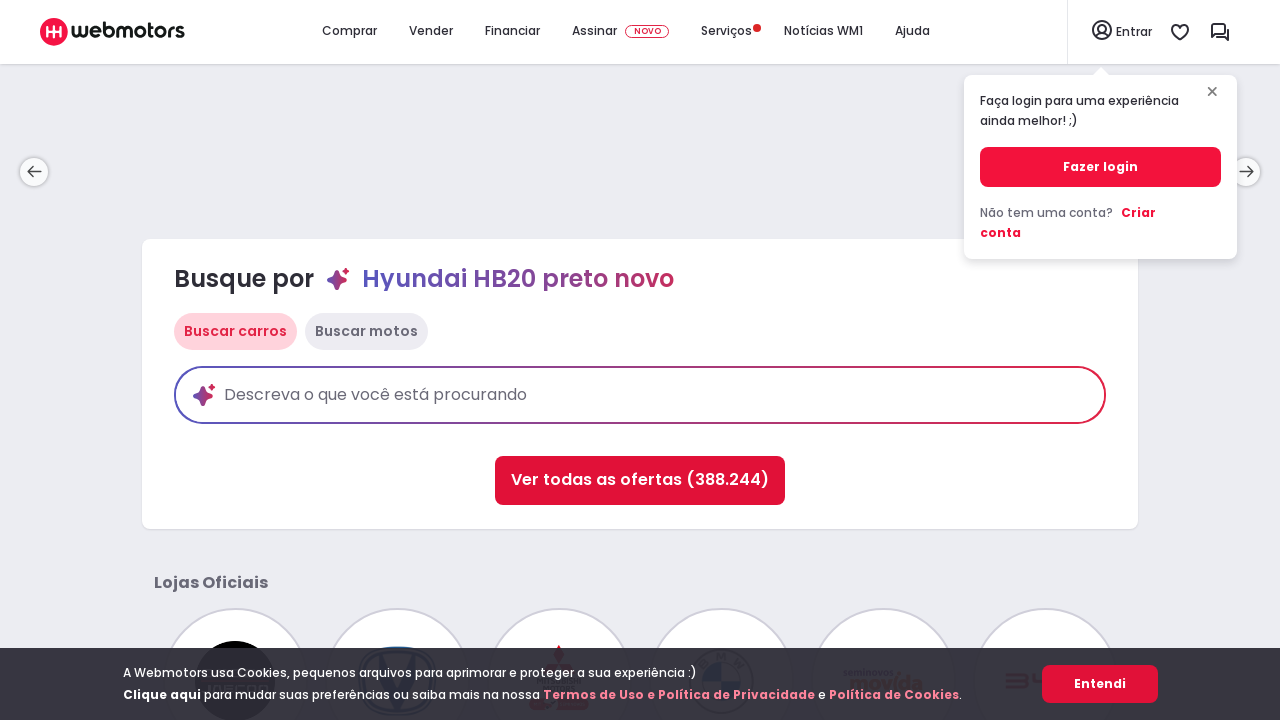

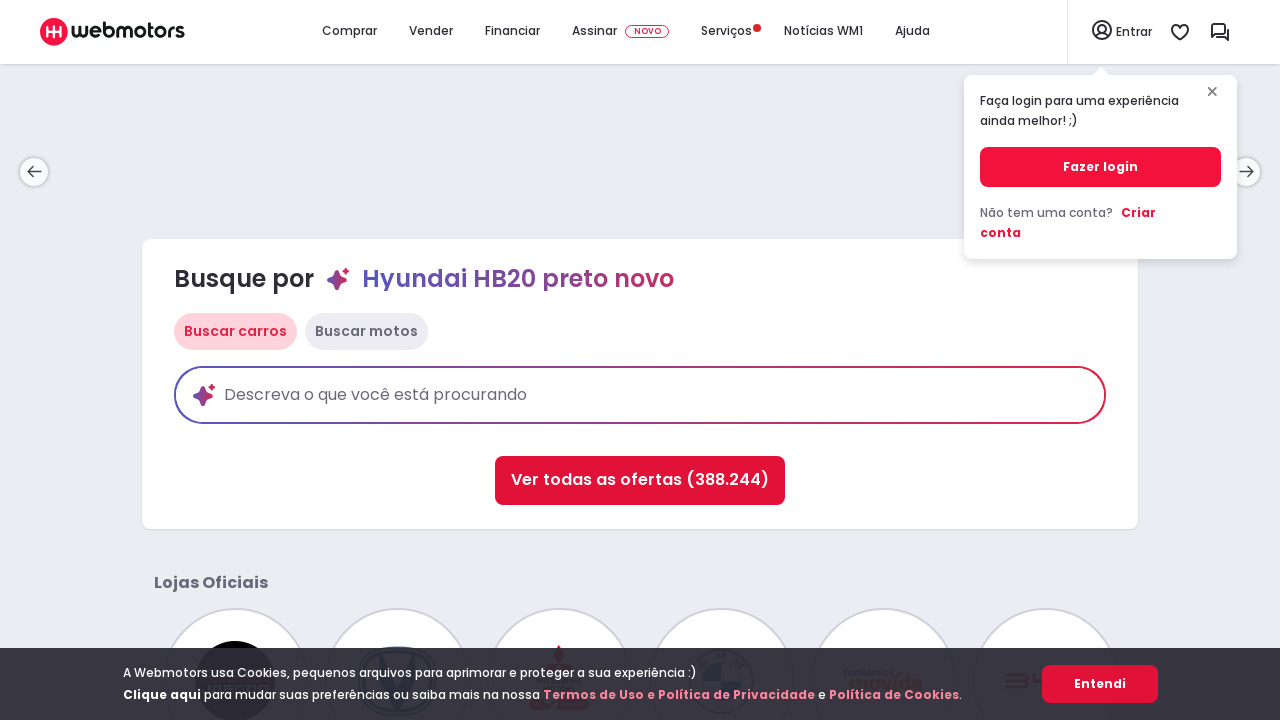